Tests accordion UI component by repeatedly clicking on three different accordion sections to verify expand/collapse functionality works correctly.

Starting URL: https://www.automationtesting.co.uk/accordion.html

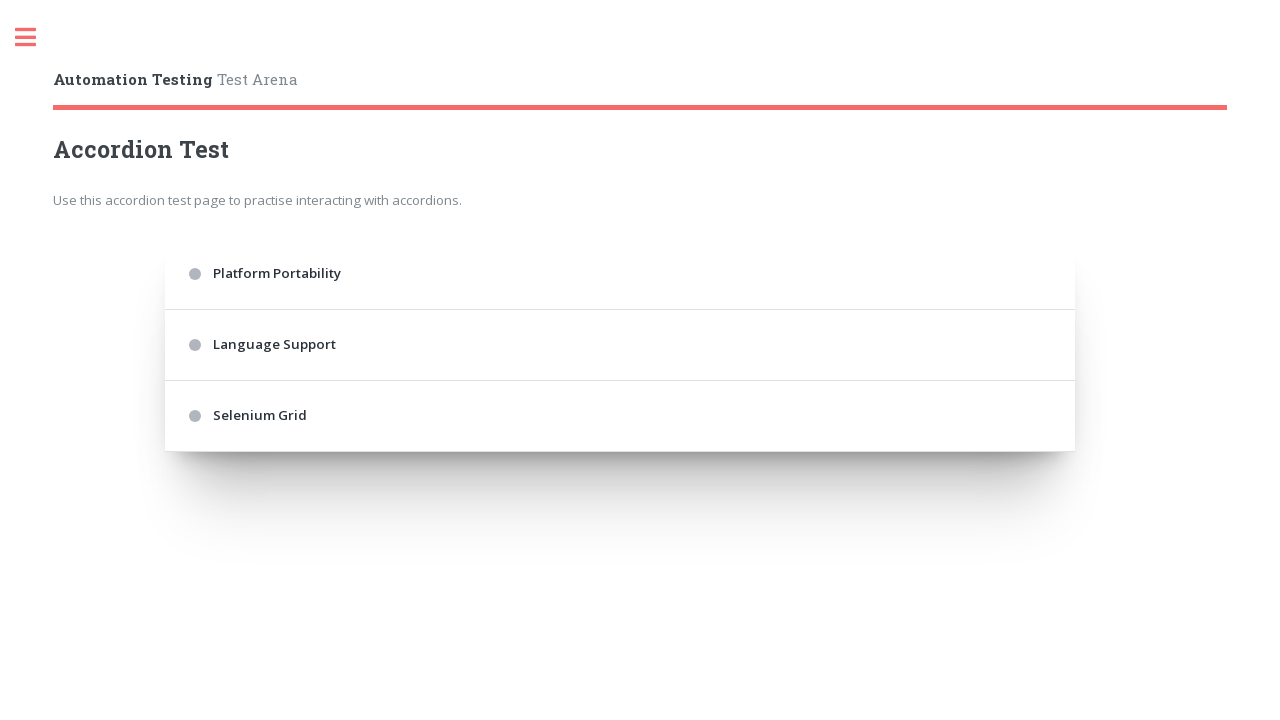

Navigated to accordion test page
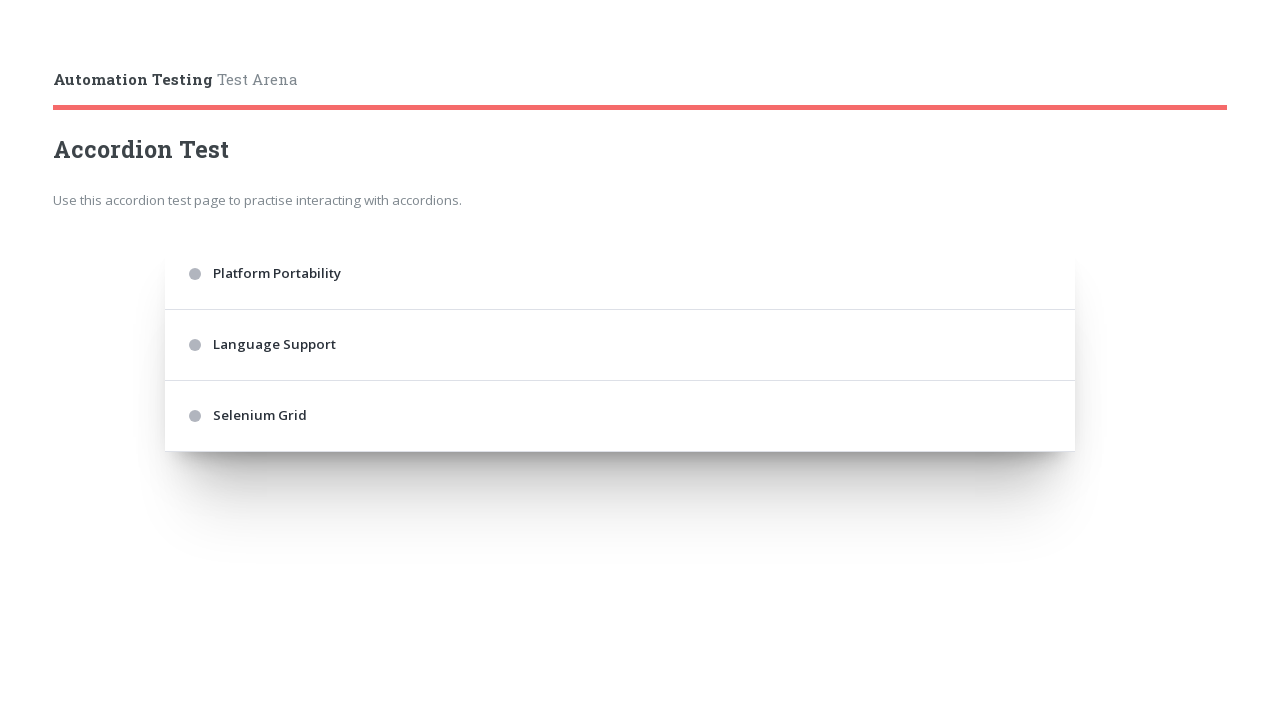

Clicked first accordion section (iteration 1/10) at (620, 274) on .accordion > div:nth-of-type(1)
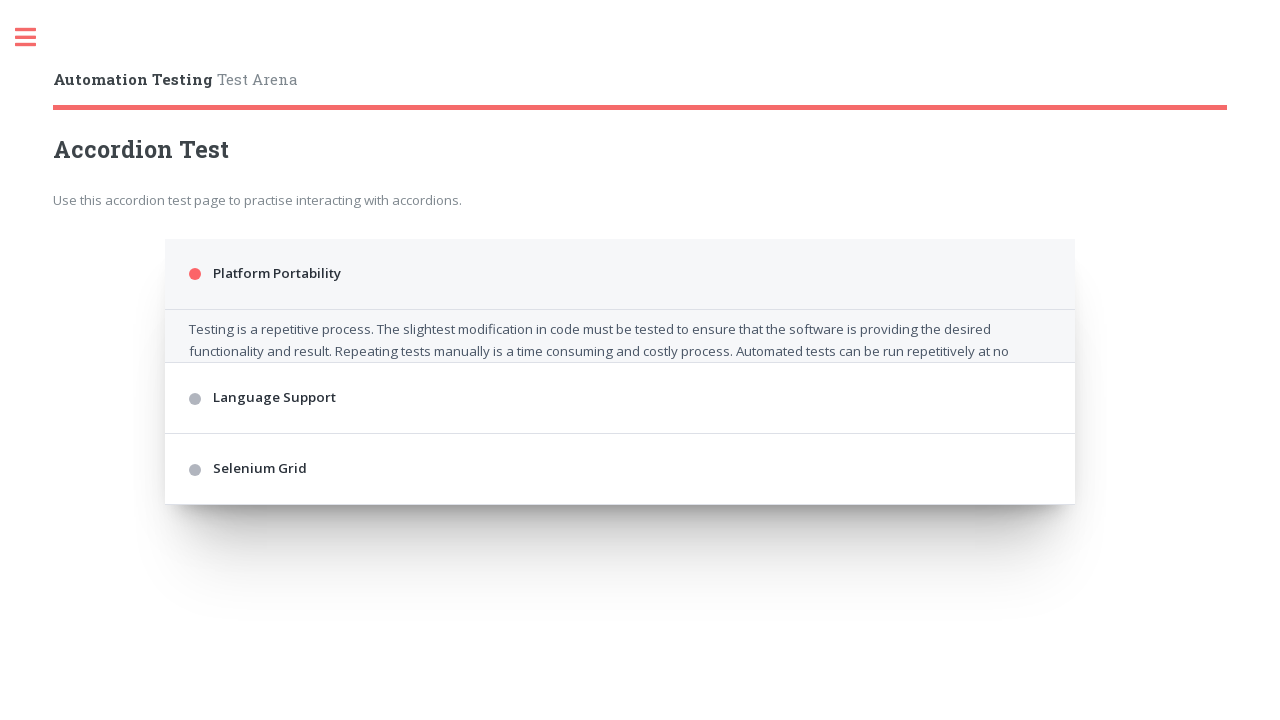

Clicked second accordion section (iteration 1/10) at (620, 482) on .accordion > div:nth-of-type(3)
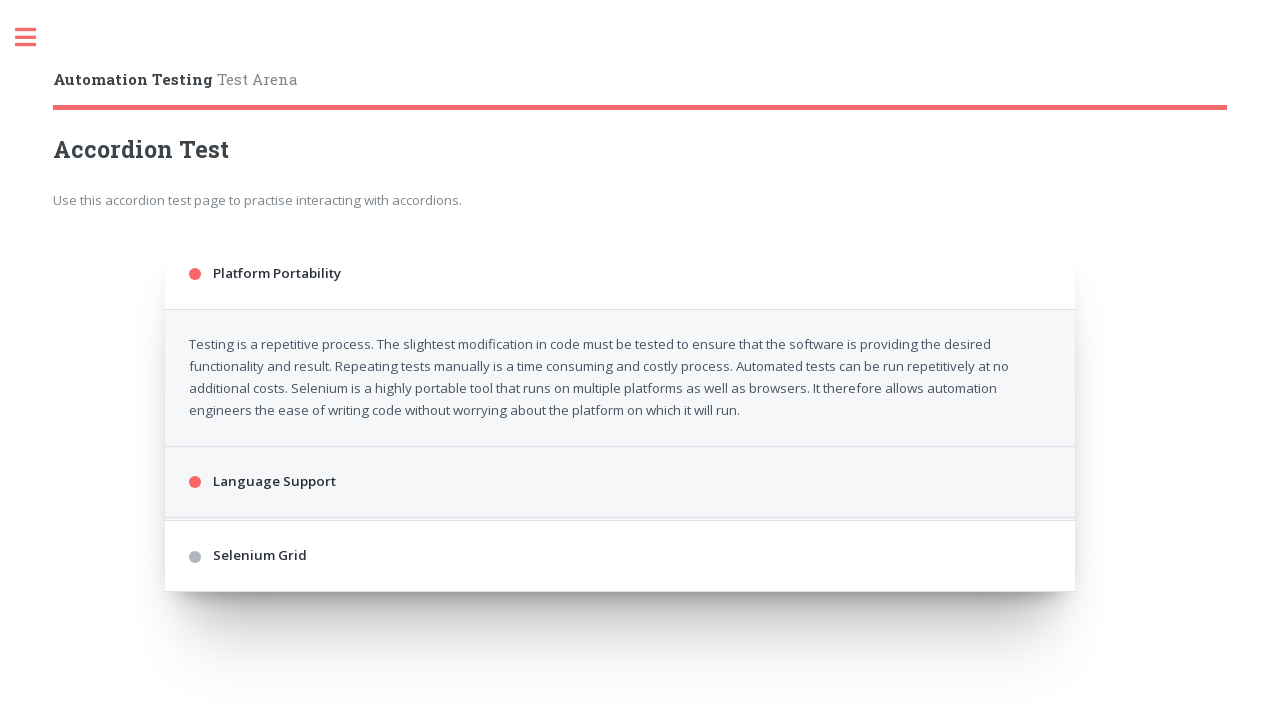

Clicked third accordion section (iteration 1/10) at (620, 656) on .accordion > div:nth-of-type(5)
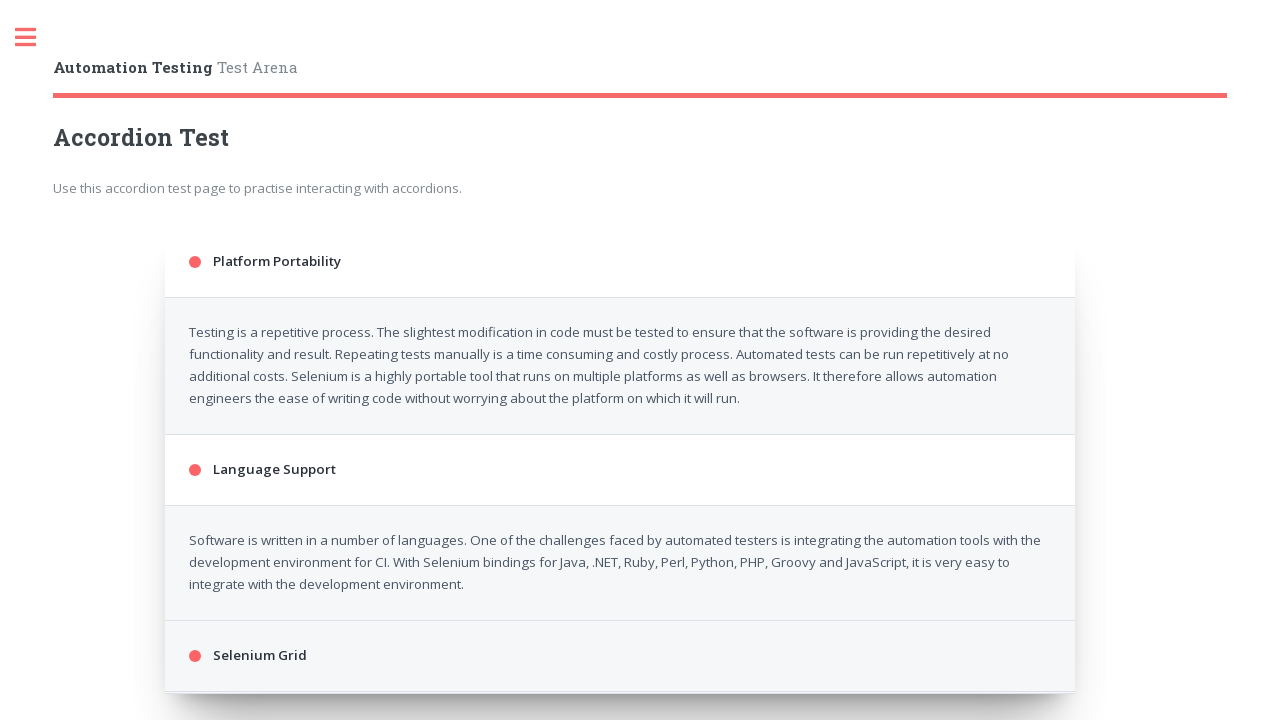

Clicked first accordion section (iteration 2/10) at (620, 262) on .accordion > div:nth-of-type(1)
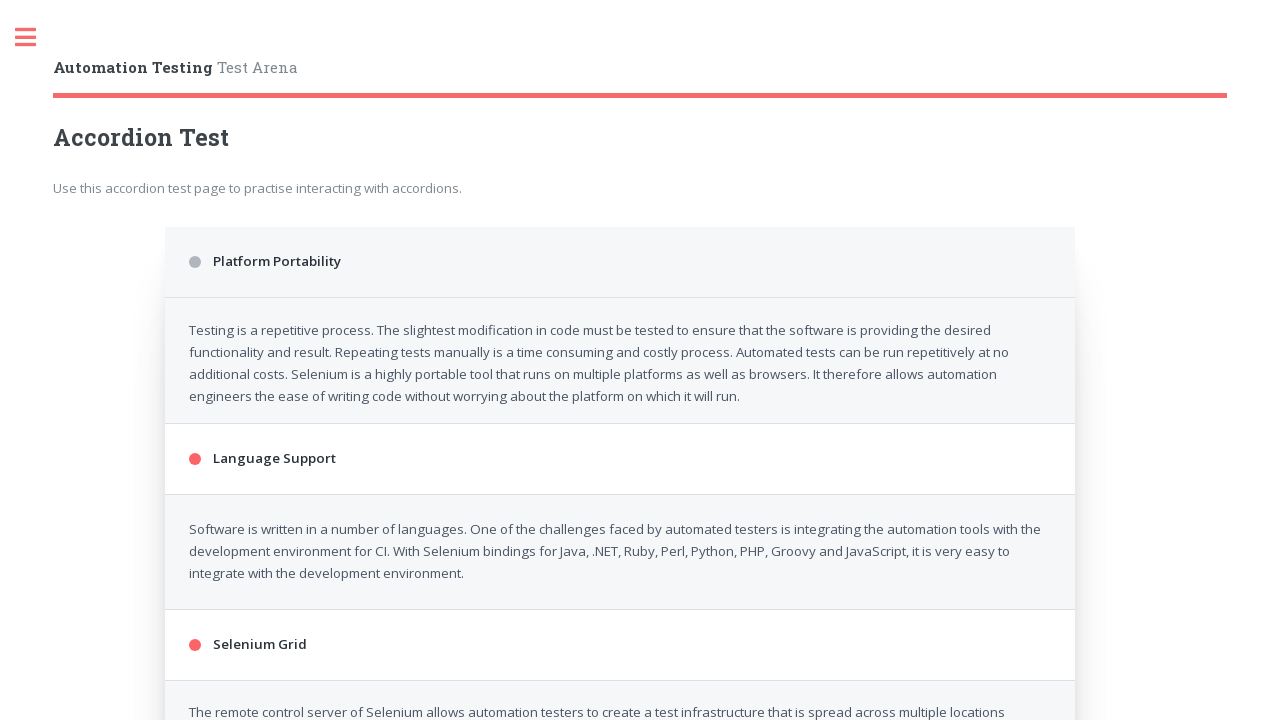

Clicked second accordion section (iteration 2/10) at (620, 345) on .accordion > div:nth-of-type(3)
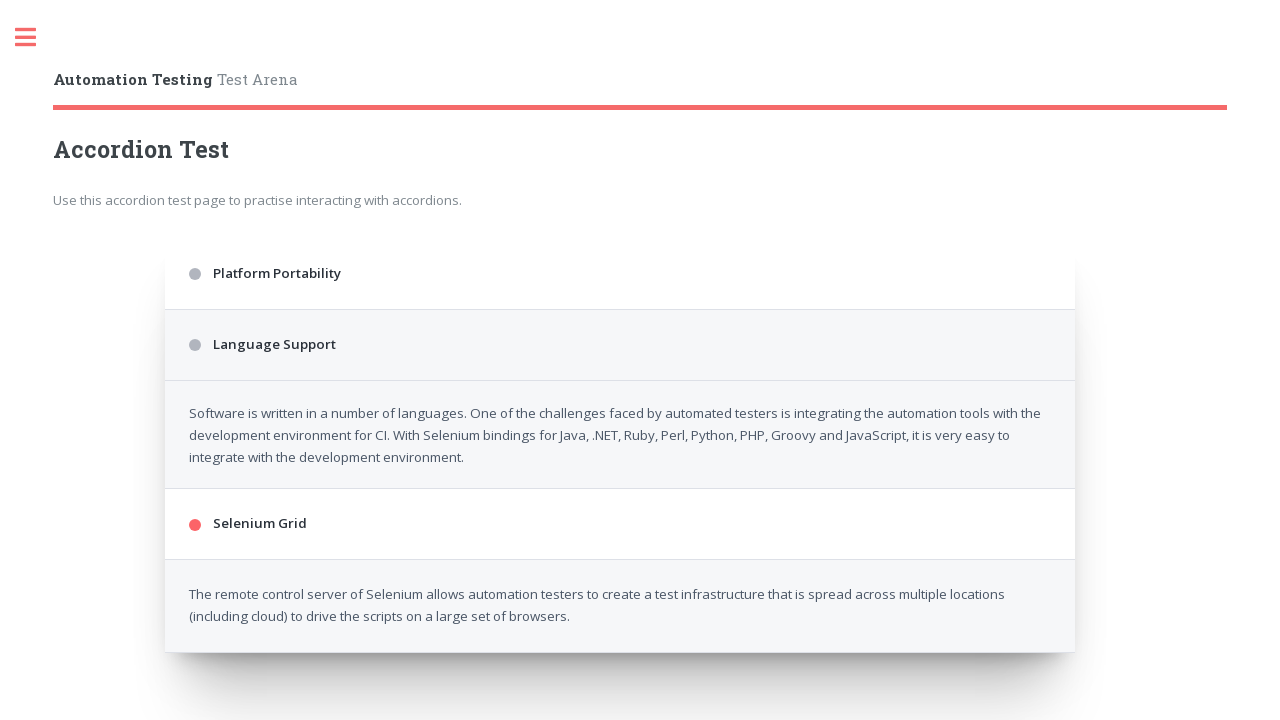

Clicked third accordion section (iteration 2/10) at (620, 416) on .accordion > div:nth-of-type(5)
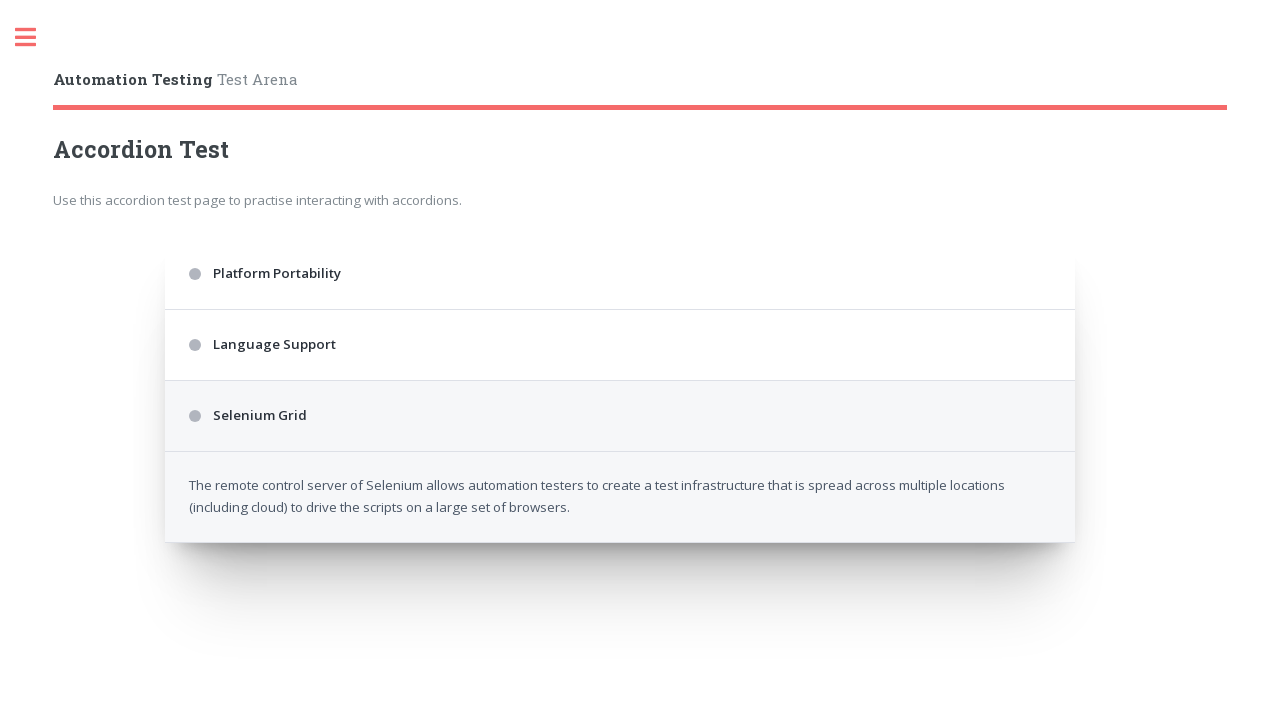

Clicked first accordion section (iteration 3/10) at (620, 274) on .accordion > div:nth-of-type(1)
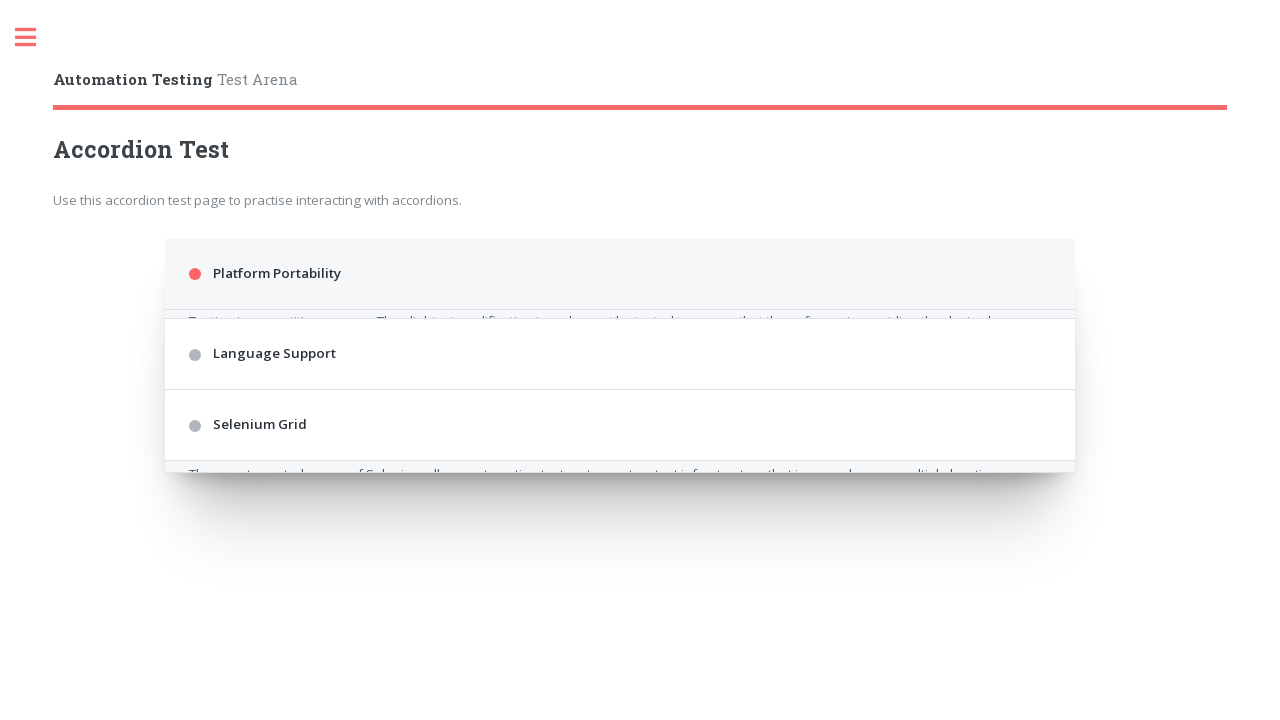

Clicked second accordion section (iteration 3/10) at (620, 482) on .accordion > div:nth-of-type(3)
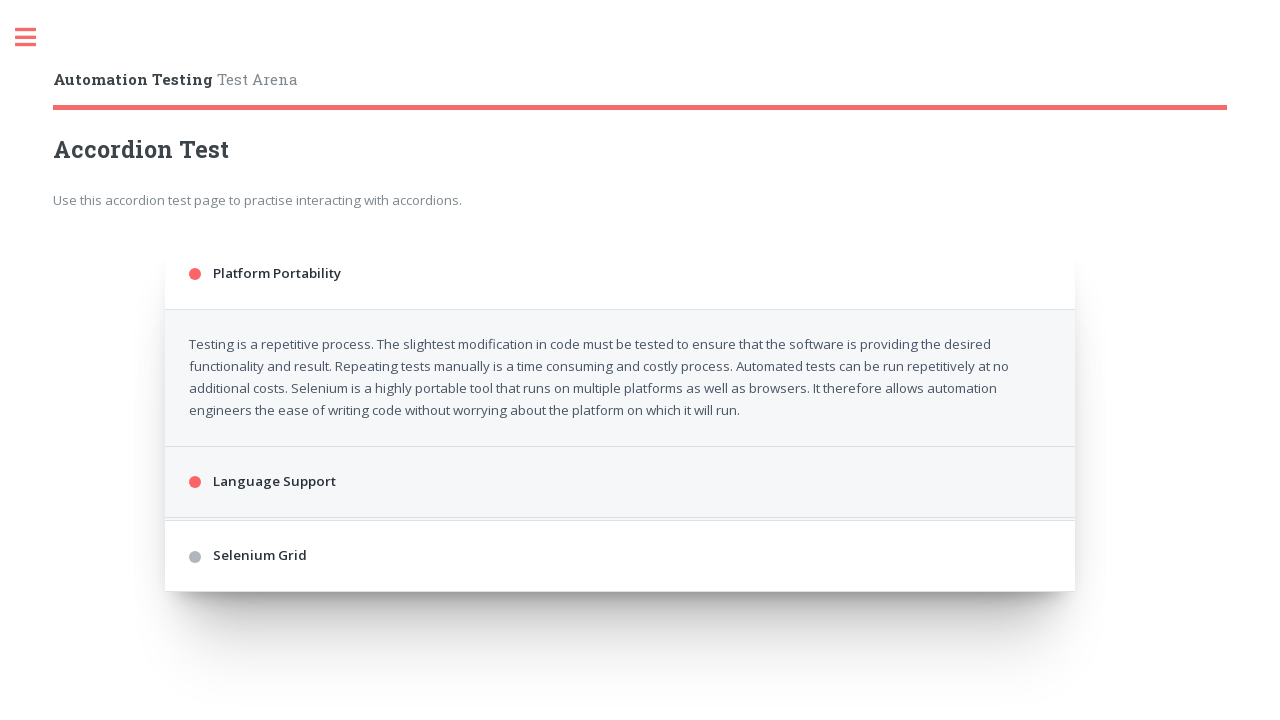

Clicked third accordion section (iteration 3/10) at (620, 668) on .accordion > div:nth-of-type(5)
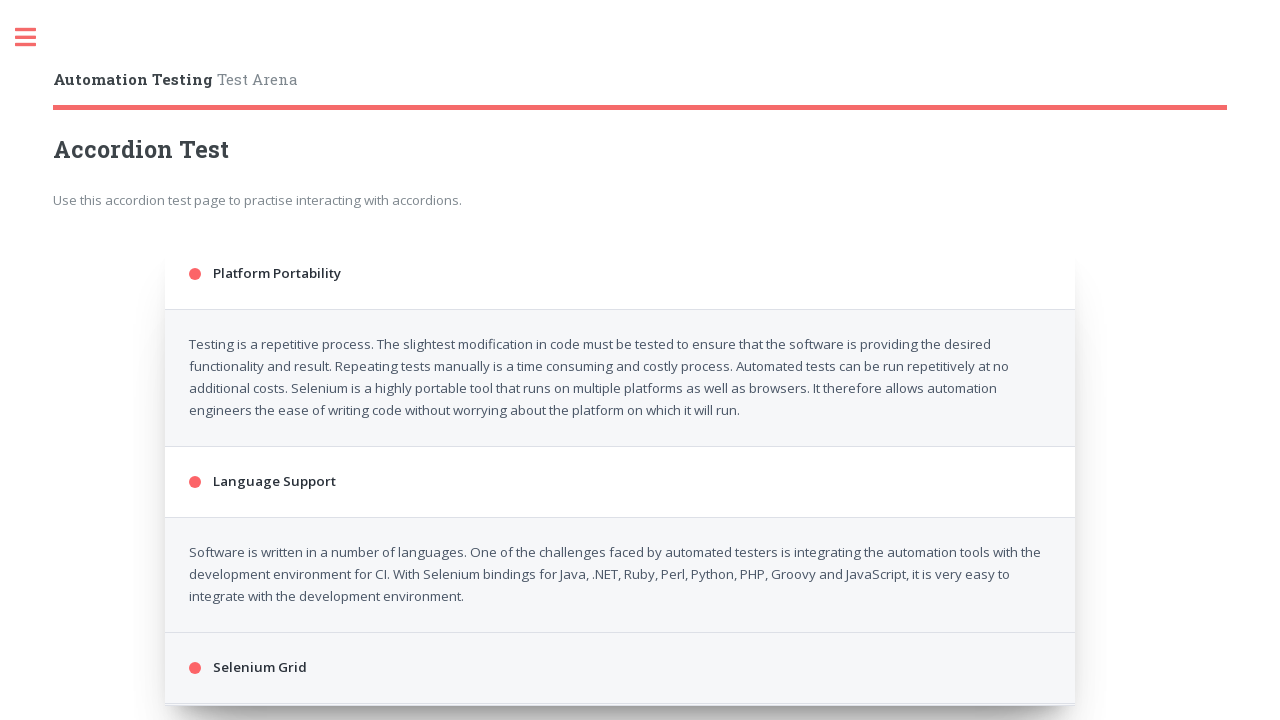

Clicked first accordion section (iteration 4/10) at (620, 274) on .accordion > div:nth-of-type(1)
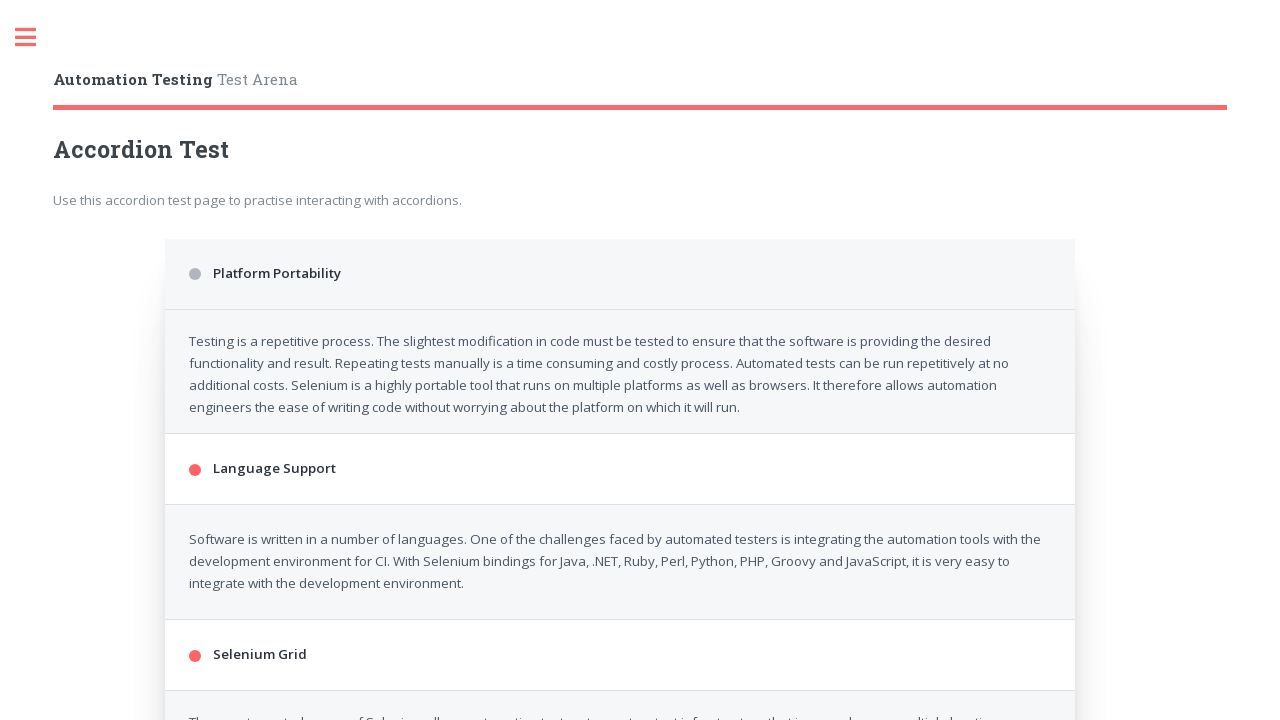

Clicked second accordion section (iteration 4/10) at (620, 345) on .accordion > div:nth-of-type(3)
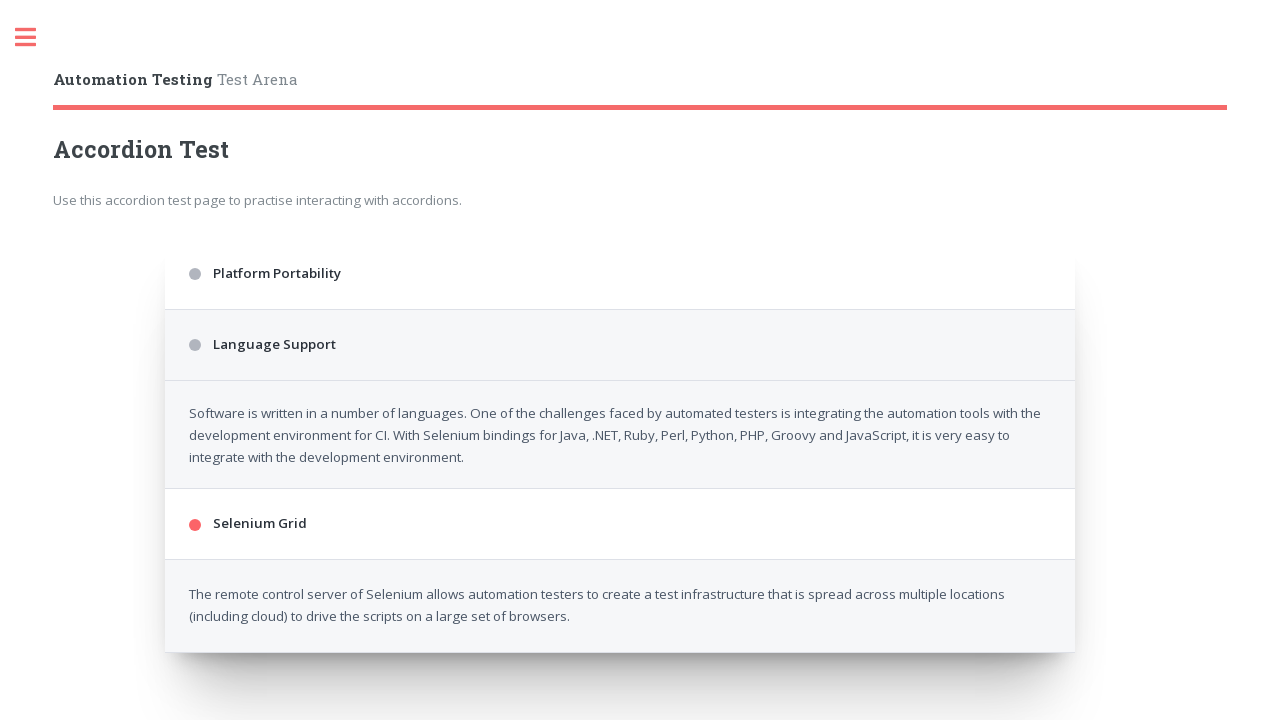

Clicked third accordion section (iteration 4/10) at (620, 416) on .accordion > div:nth-of-type(5)
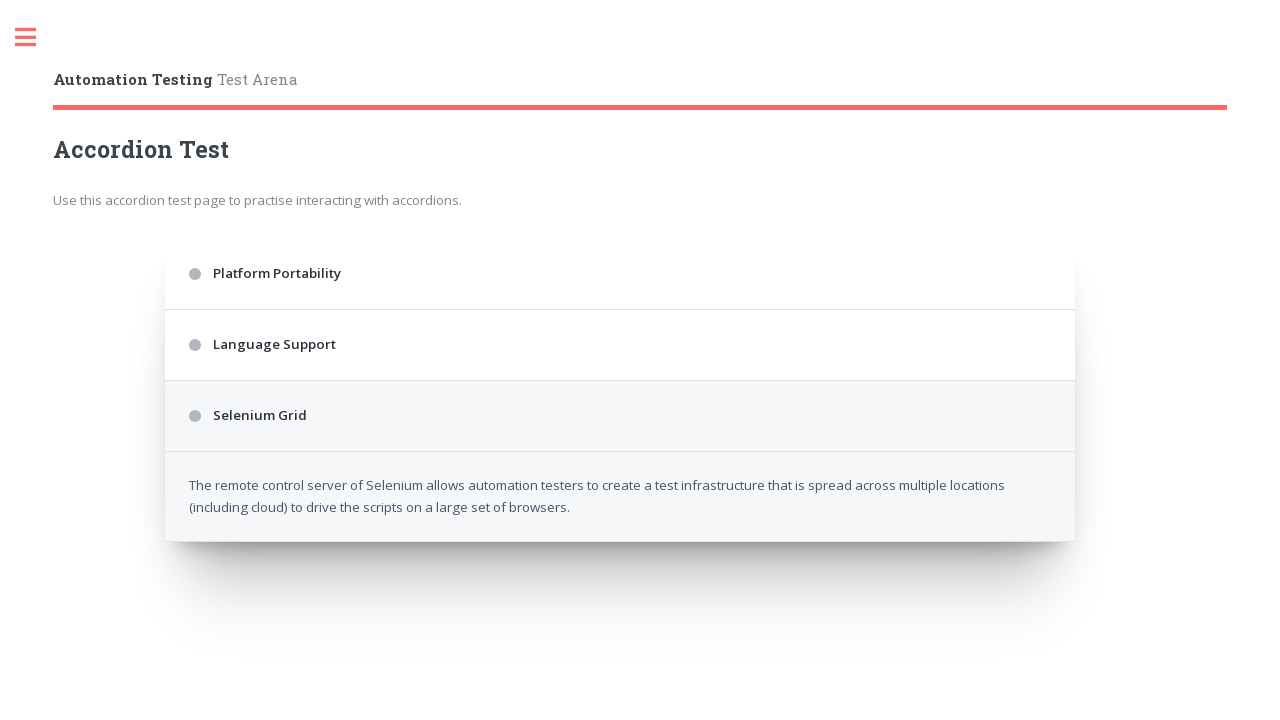

Clicked first accordion section (iteration 5/10) at (620, 274) on .accordion > div:nth-of-type(1)
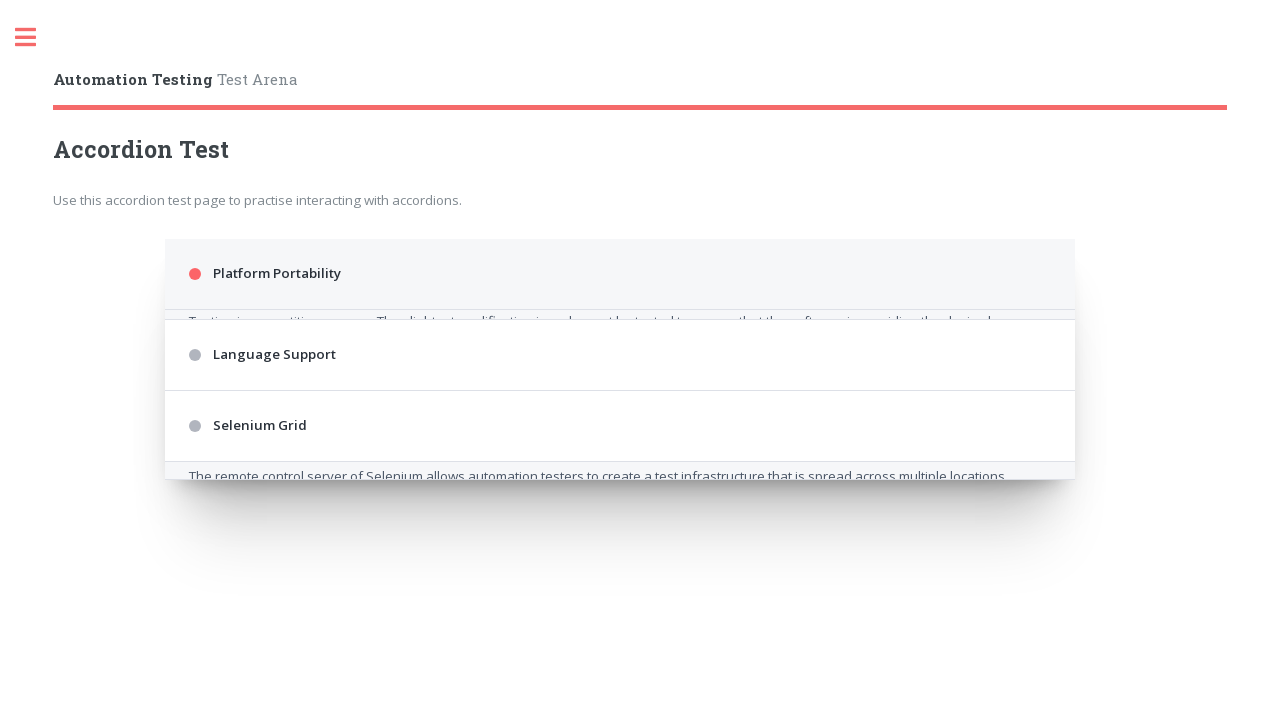

Clicked second accordion section (iteration 5/10) at (620, 482) on .accordion > div:nth-of-type(3)
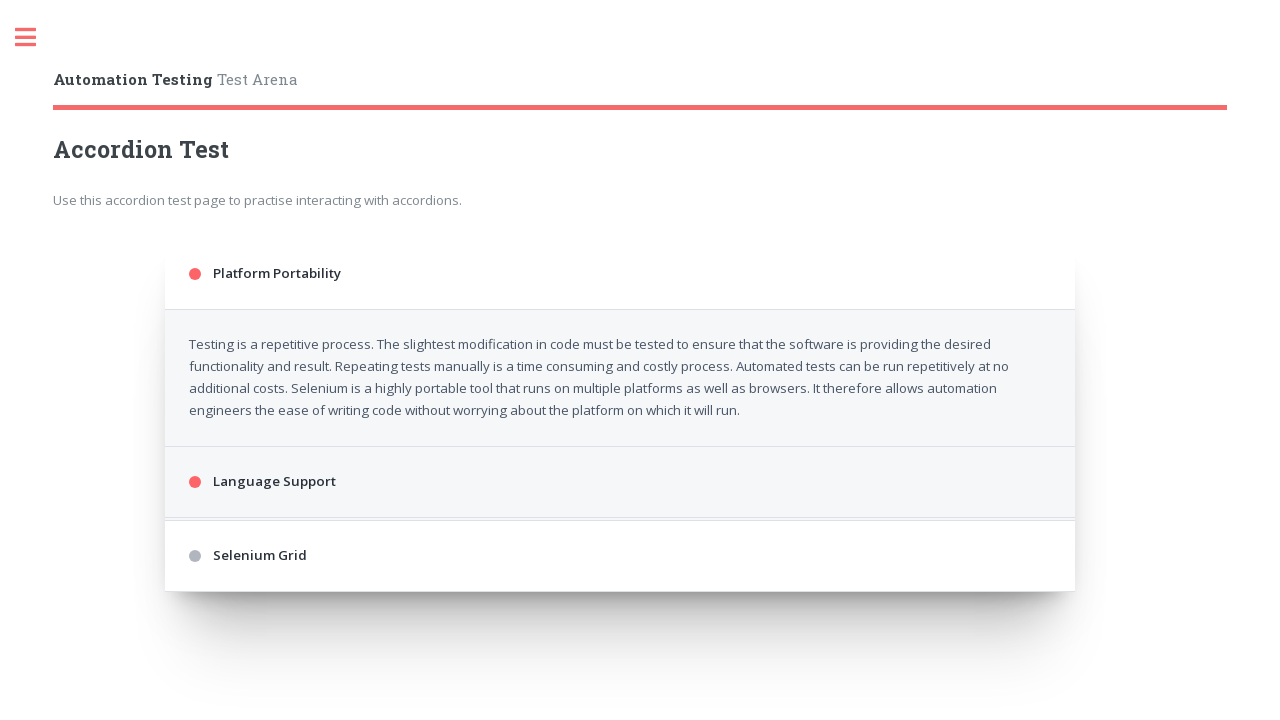

Clicked third accordion section (iteration 5/10) at (620, 668) on .accordion > div:nth-of-type(5)
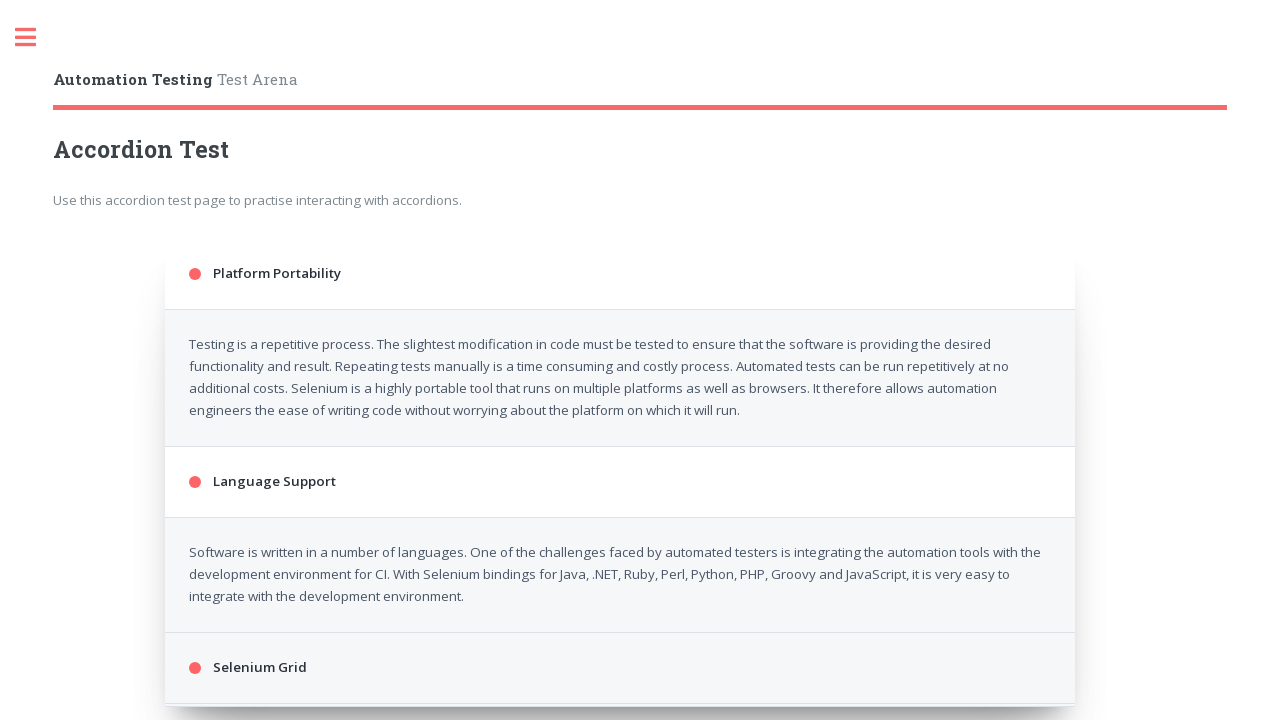

Clicked first accordion section (iteration 6/10) at (620, 274) on .accordion > div:nth-of-type(1)
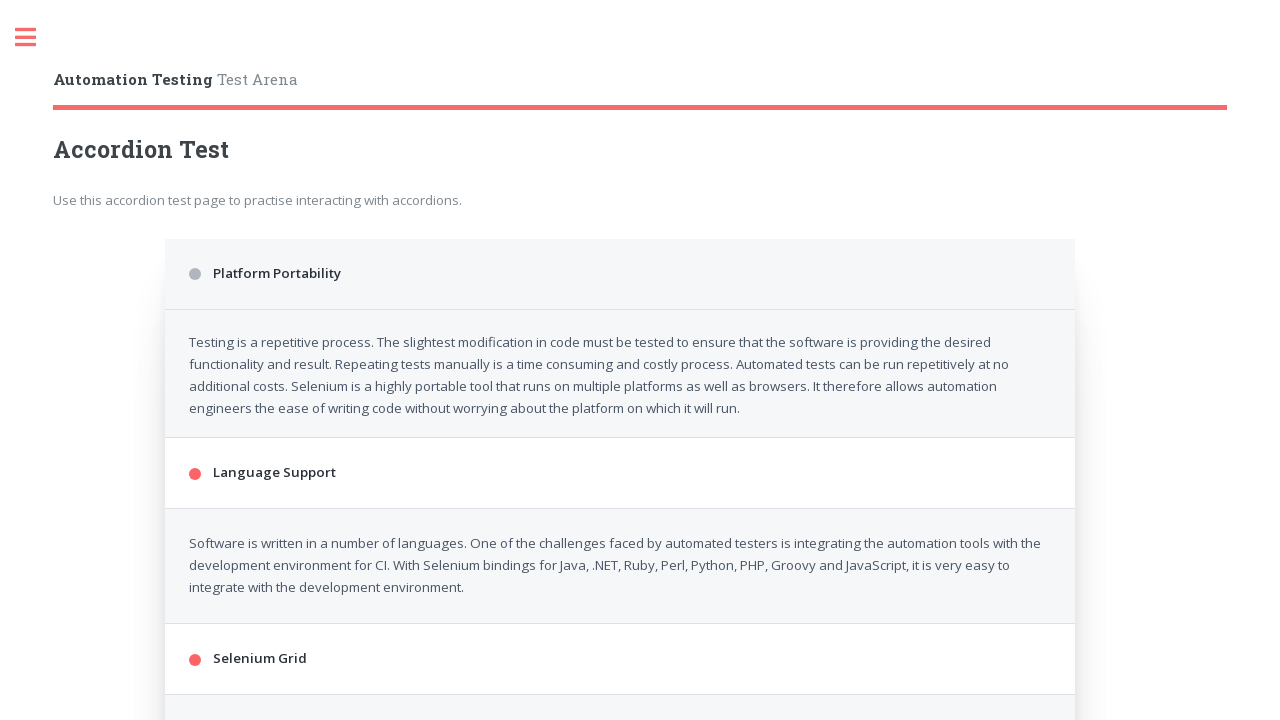

Clicked second accordion section (iteration 6/10) at (620, 345) on .accordion > div:nth-of-type(3)
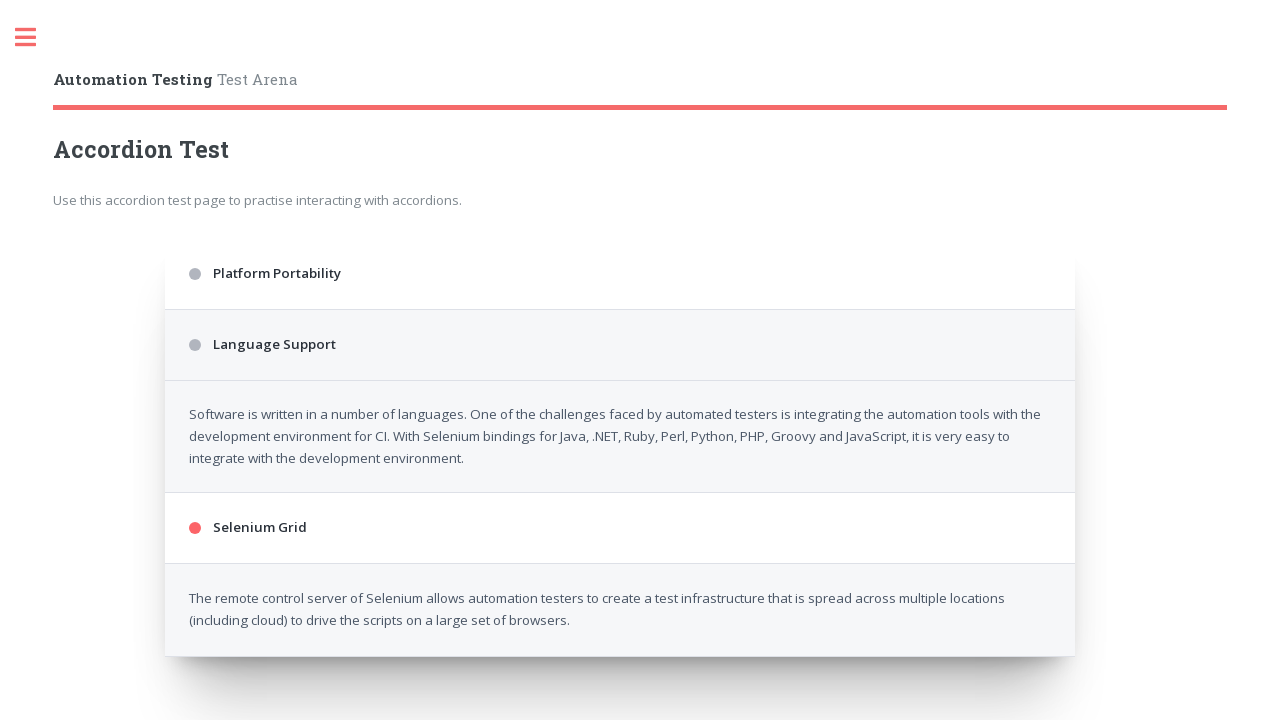

Clicked third accordion section (iteration 6/10) at (620, 416) on .accordion > div:nth-of-type(5)
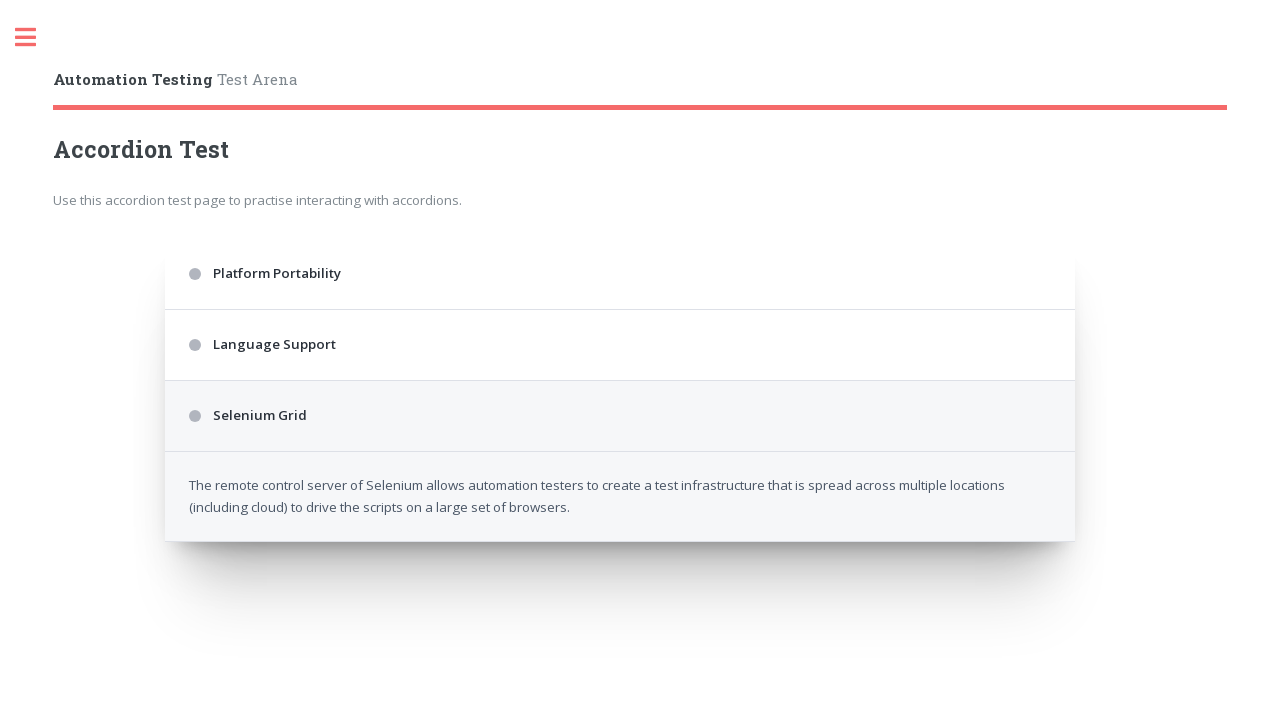

Clicked first accordion section (iteration 7/10) at (620, 274) on .accordion > div:nth-of-type(1)
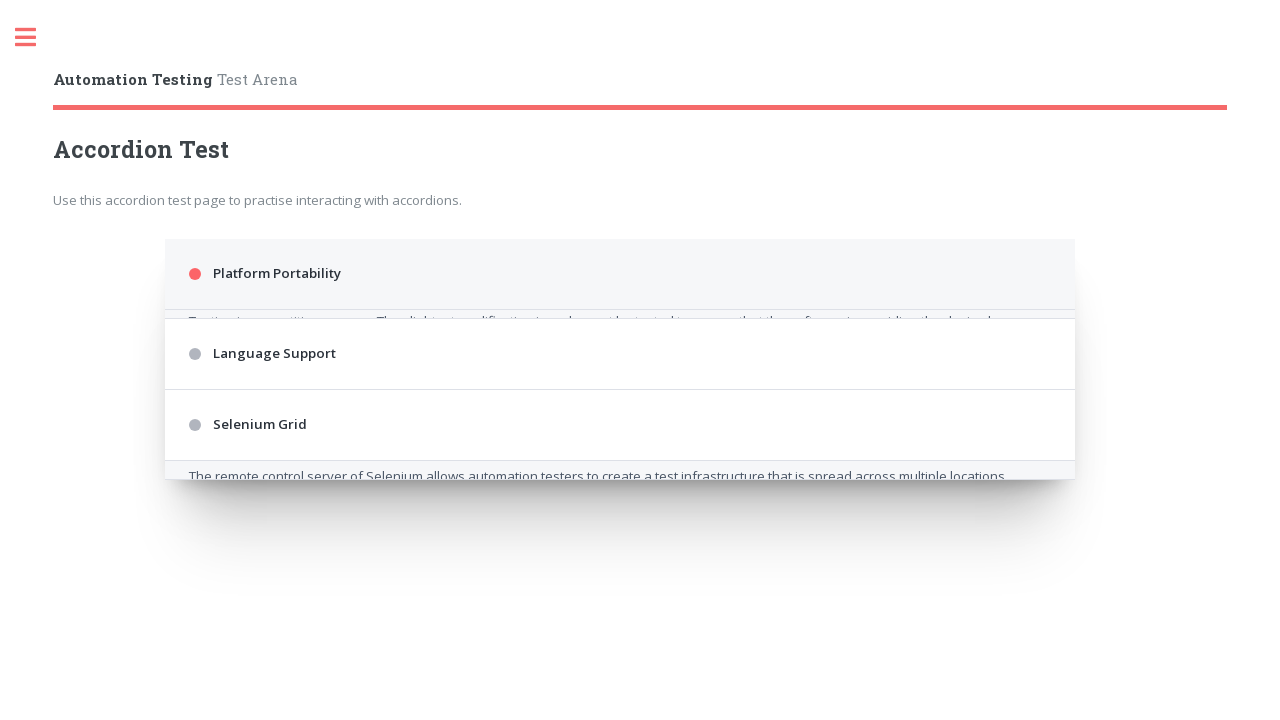

Clicked second accordion section (iteration 7/10) at (620, 482) on .accordion > div:nth-of-type(3)
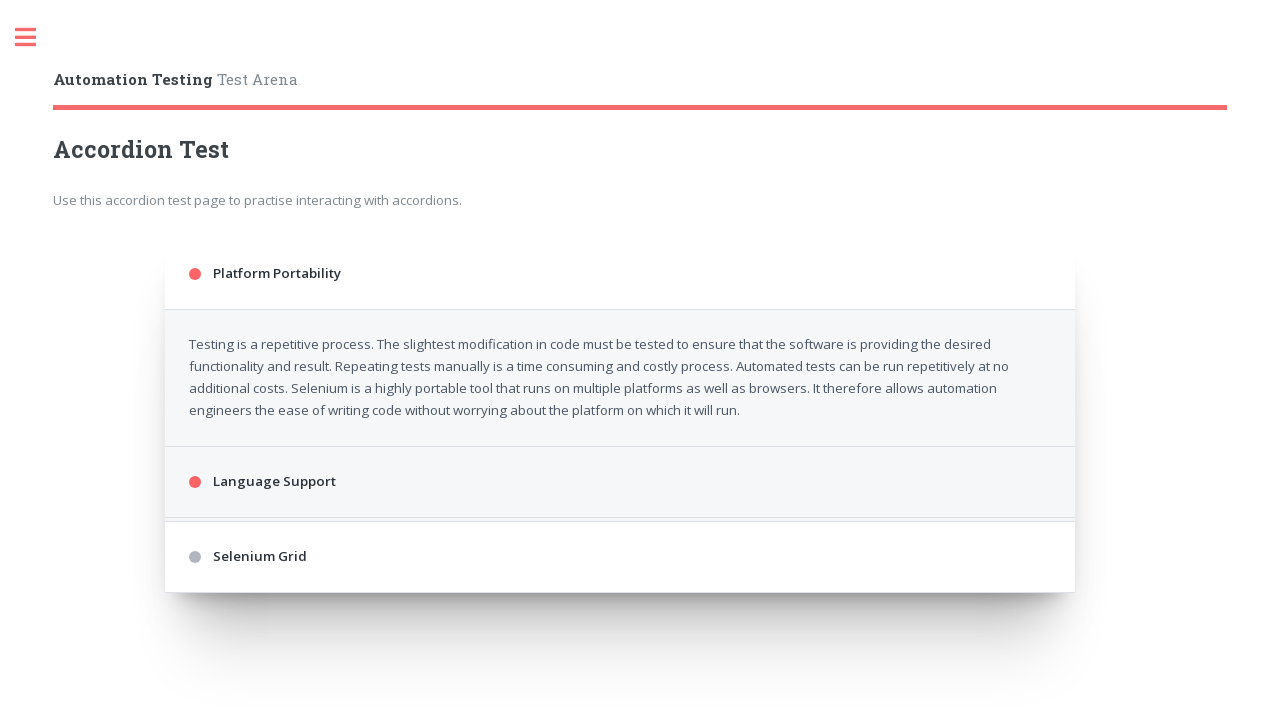

Clicked third accordion section (iteration 7/10) at (620, 656) on .accordion > div:nth-of-type(5)
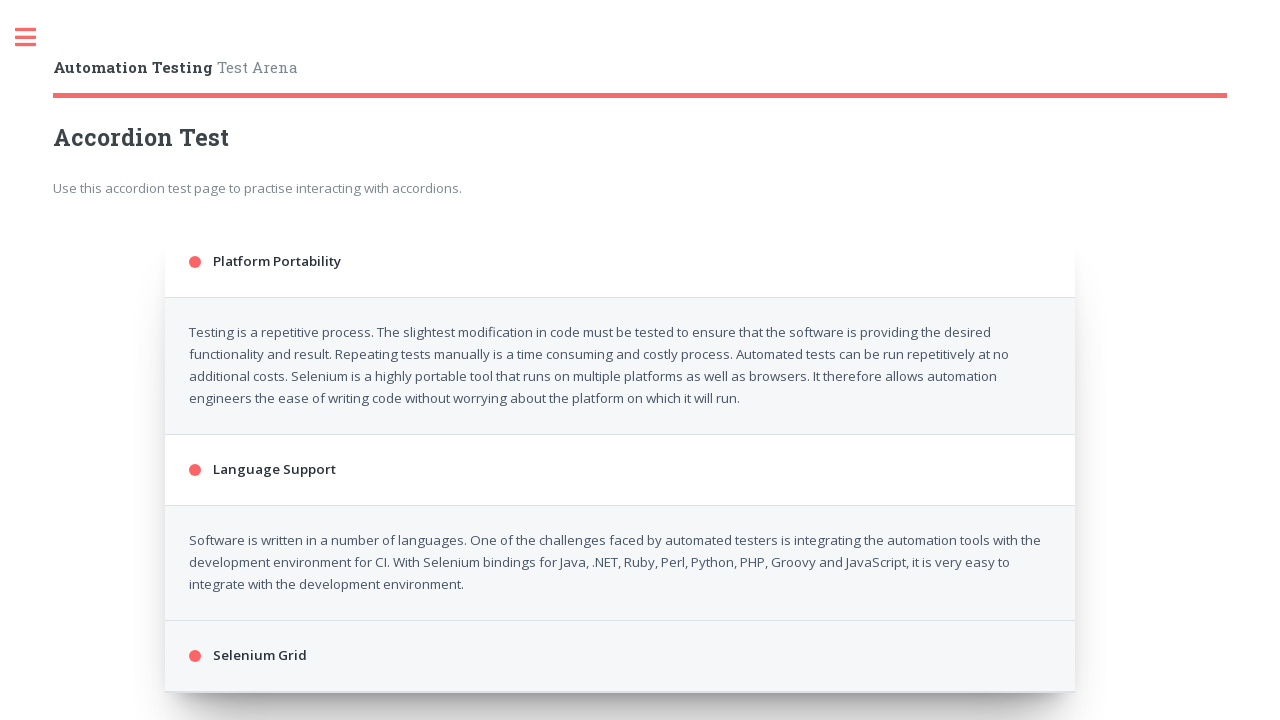

Clicked first accordion section (iteration 8/10) at (620, 262) on .accordion > div:nth-of-type(1)
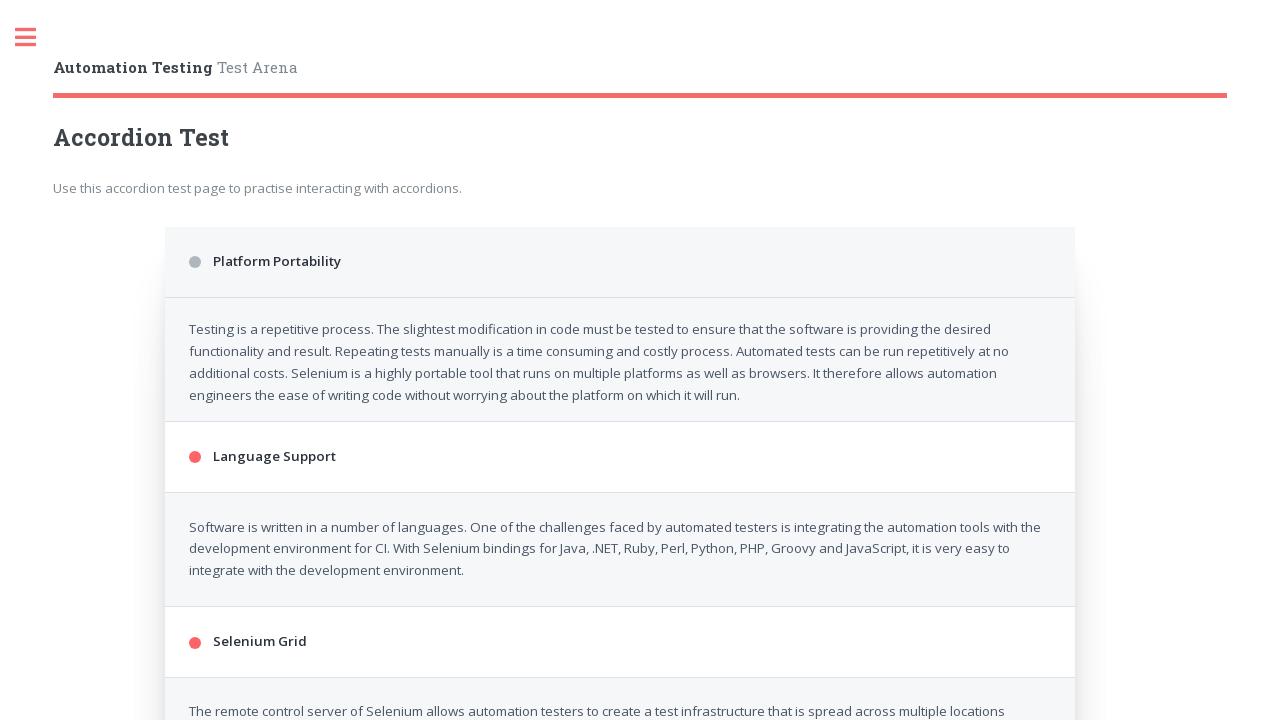

Clicked second accordion section (iteration 8/10) at (620, 345) on .accordion > div:nth-of-type(3)
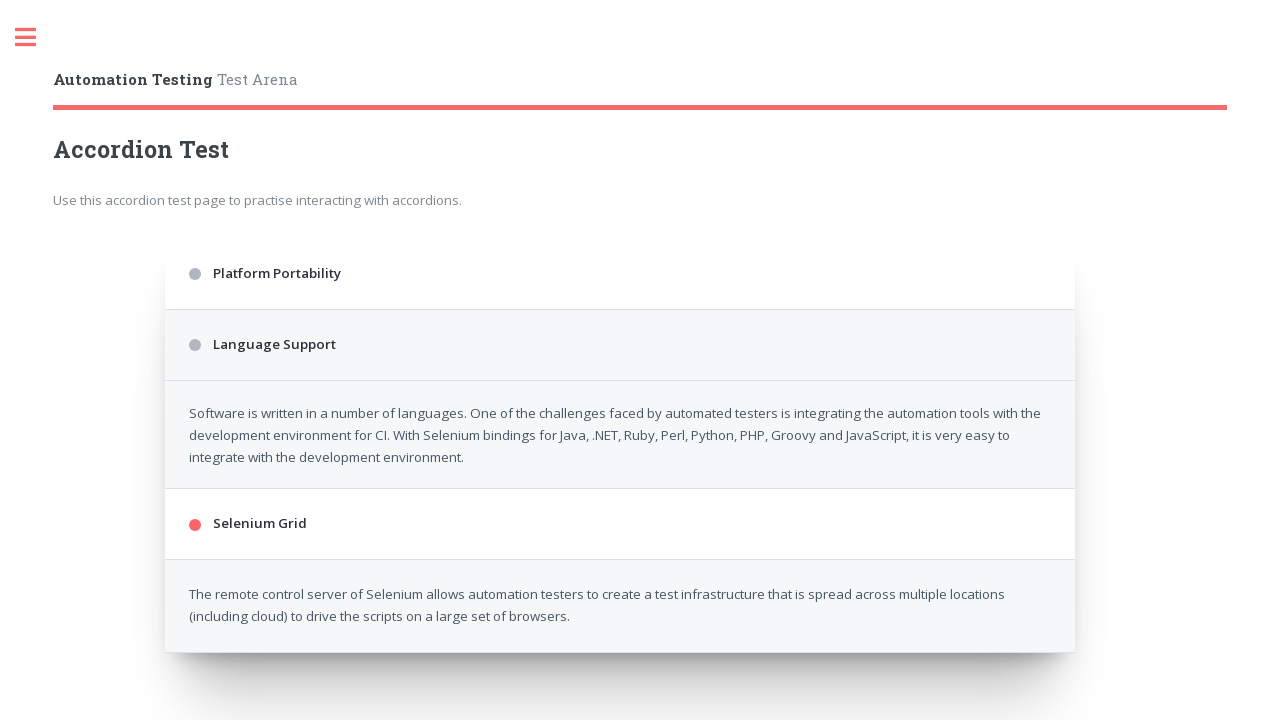

Clicked third accordion section (iteration 8/10) at (620, 416) on .accordion > div:nth-of-type(5)
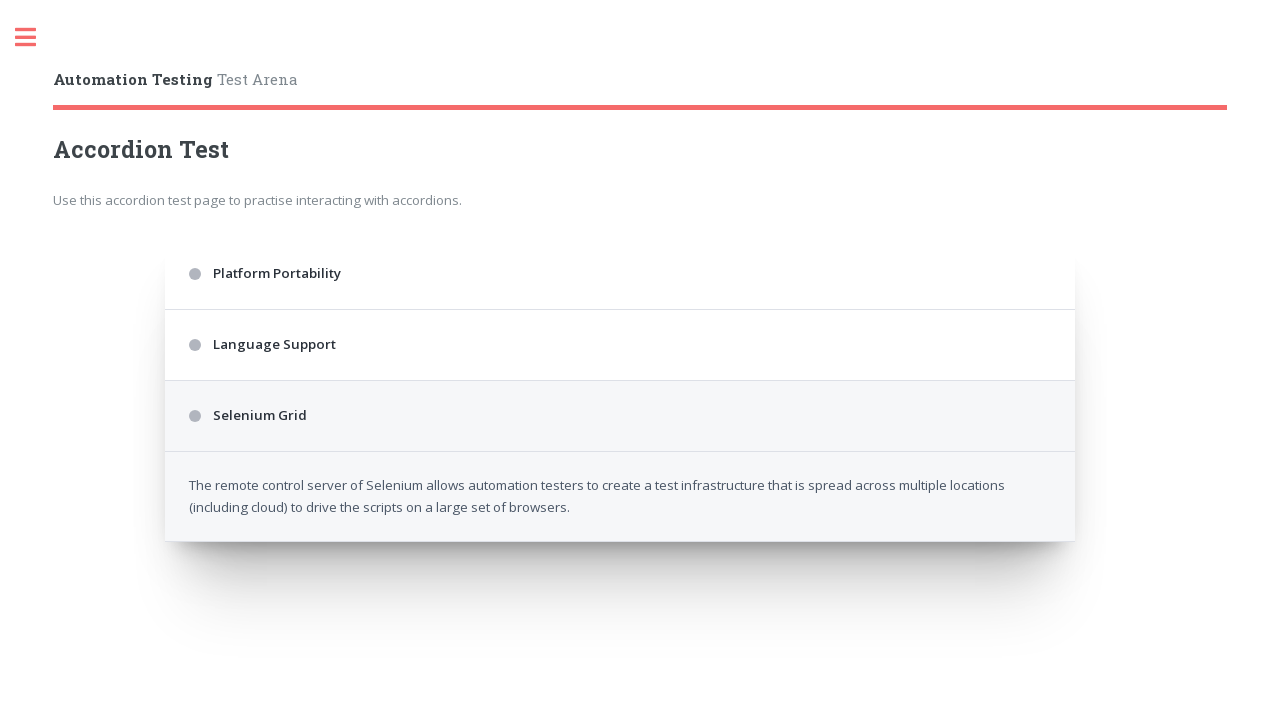

Clicked first accordion section (iteration 9/10) at (620, 274) on .accordion > div:nth-of-type(1)
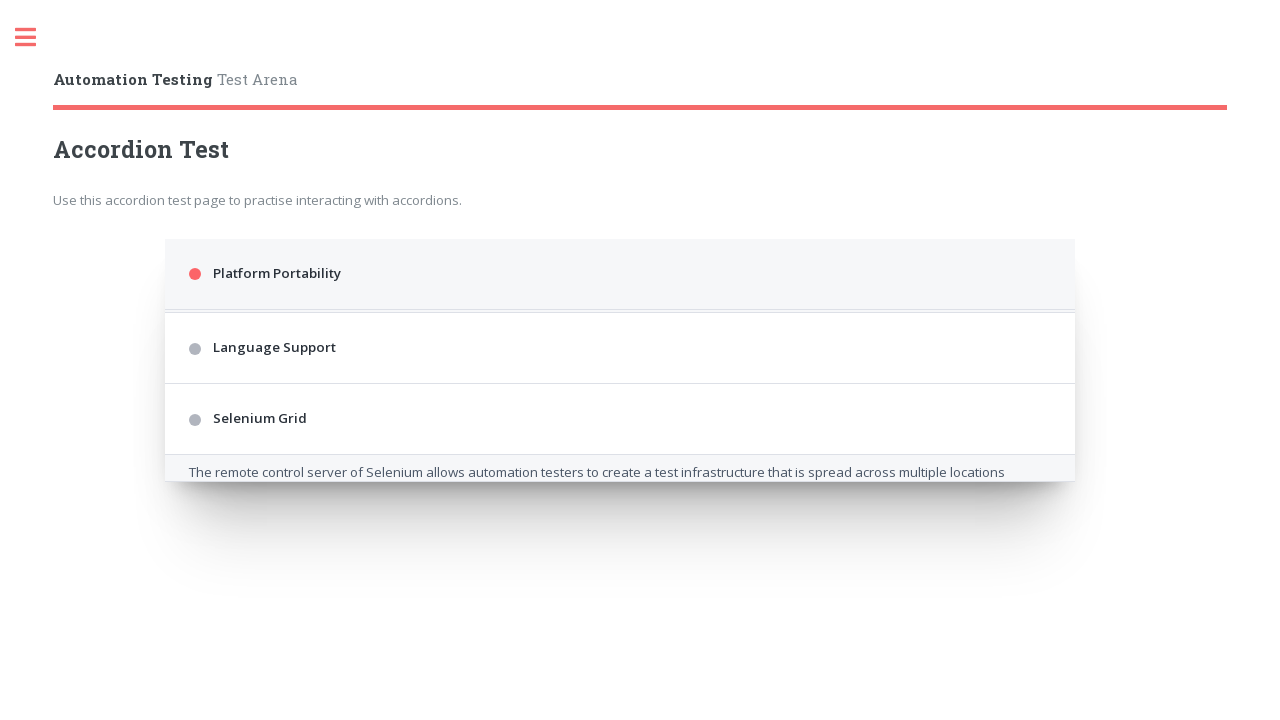

Clicked second accordion section (iteration 9/10) at (620, 482) on .accordion > div:nth-of-type(3)
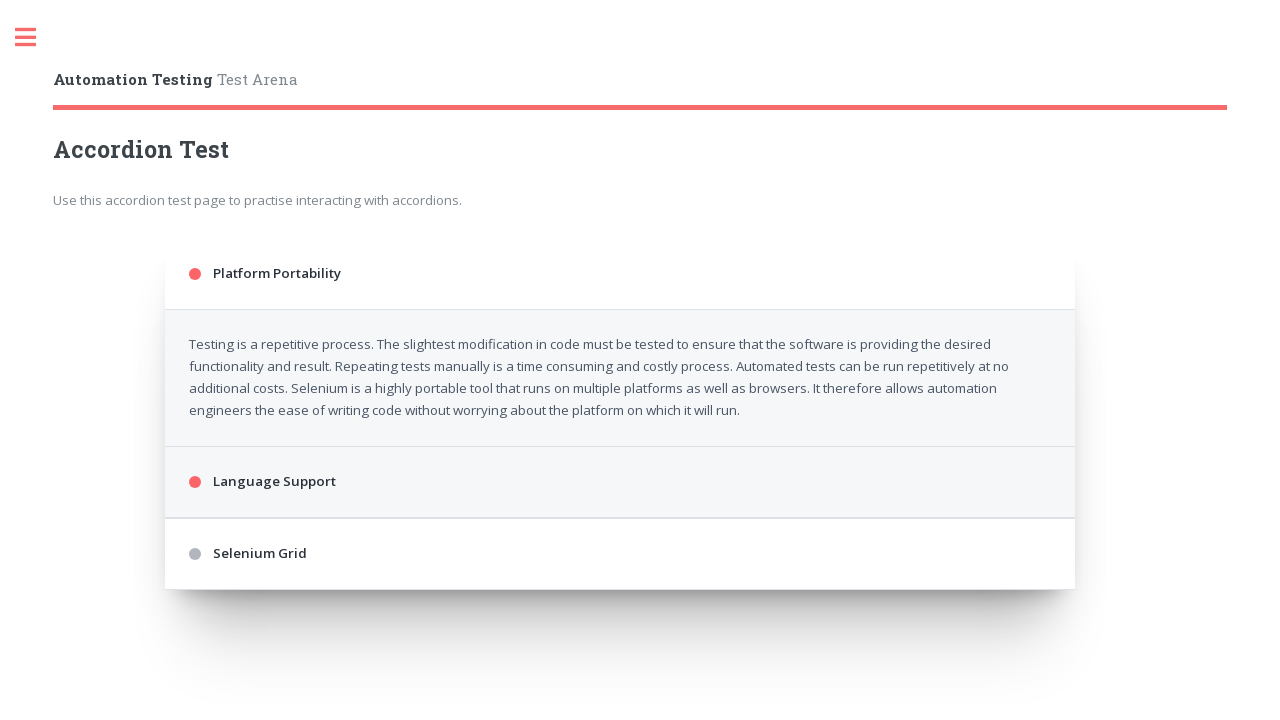

Clicked third accordion section (iteration 9/10) at (620, 668) on .accordion > div:nth-of-type(5)
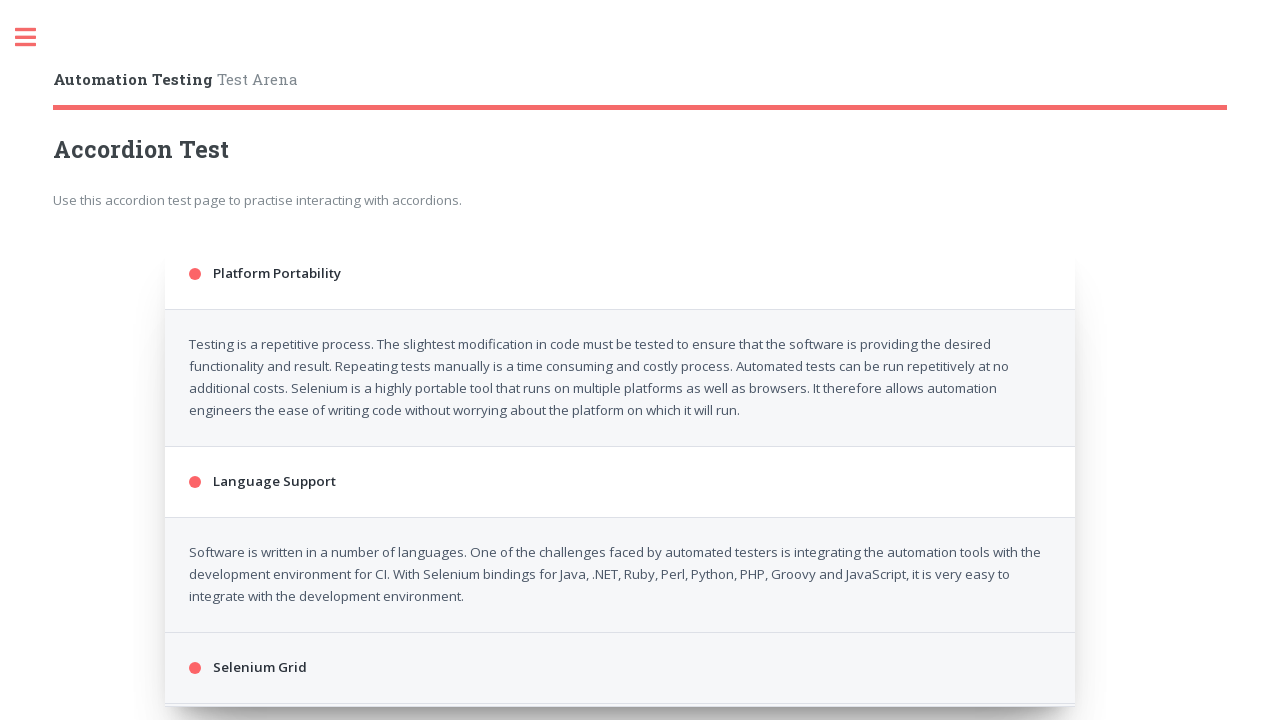

Clicked first accordion section (iteration 10/10) at (620, 274) on .accordion > div:nth-of-type(1)
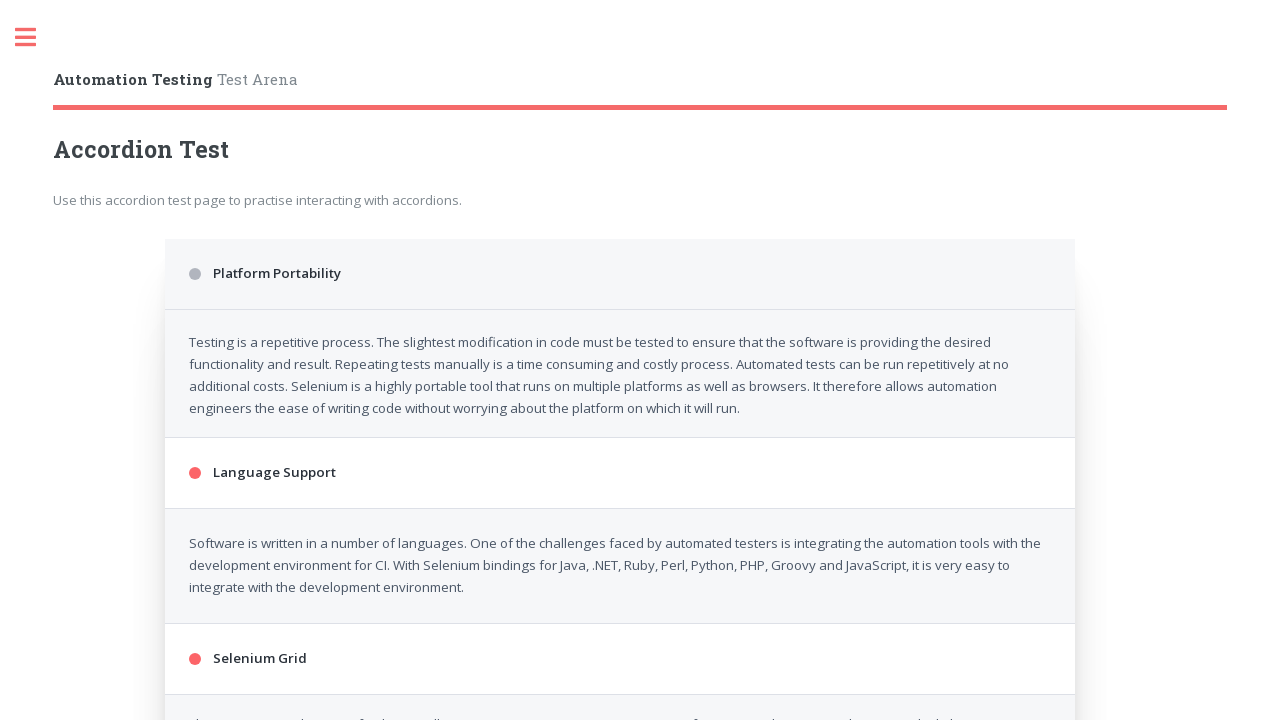

Clicked second accordion section (iteration 10/10) at (620, 345) on .accordion > div:nth-of-type(3)
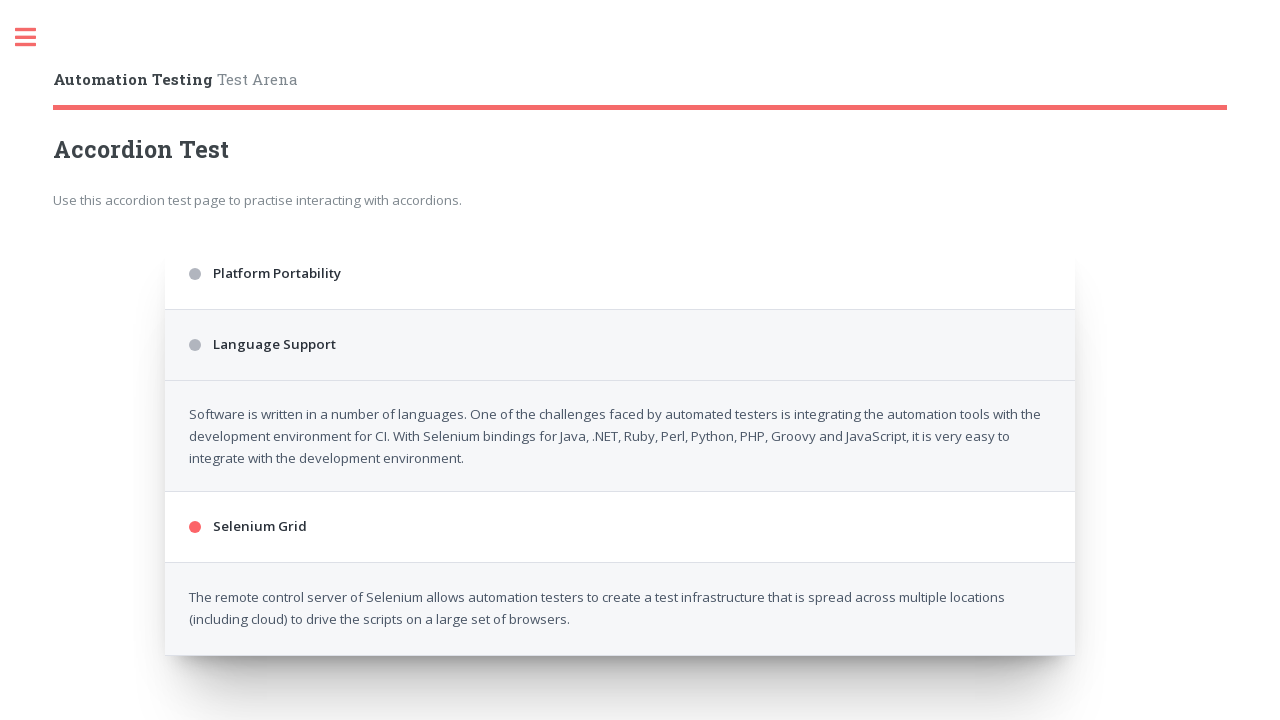

Clicked third accordion section (iteration 10/10) at (620, 416) on .accordion > div:nth-of-type(5)
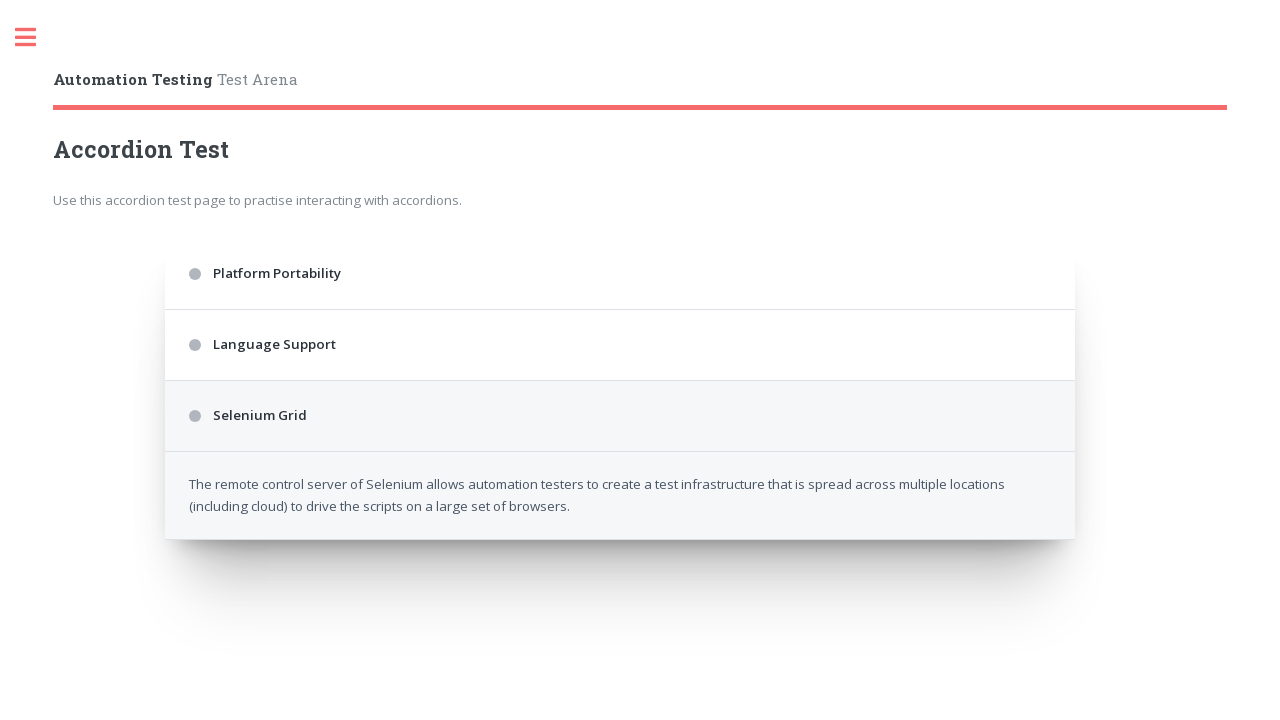

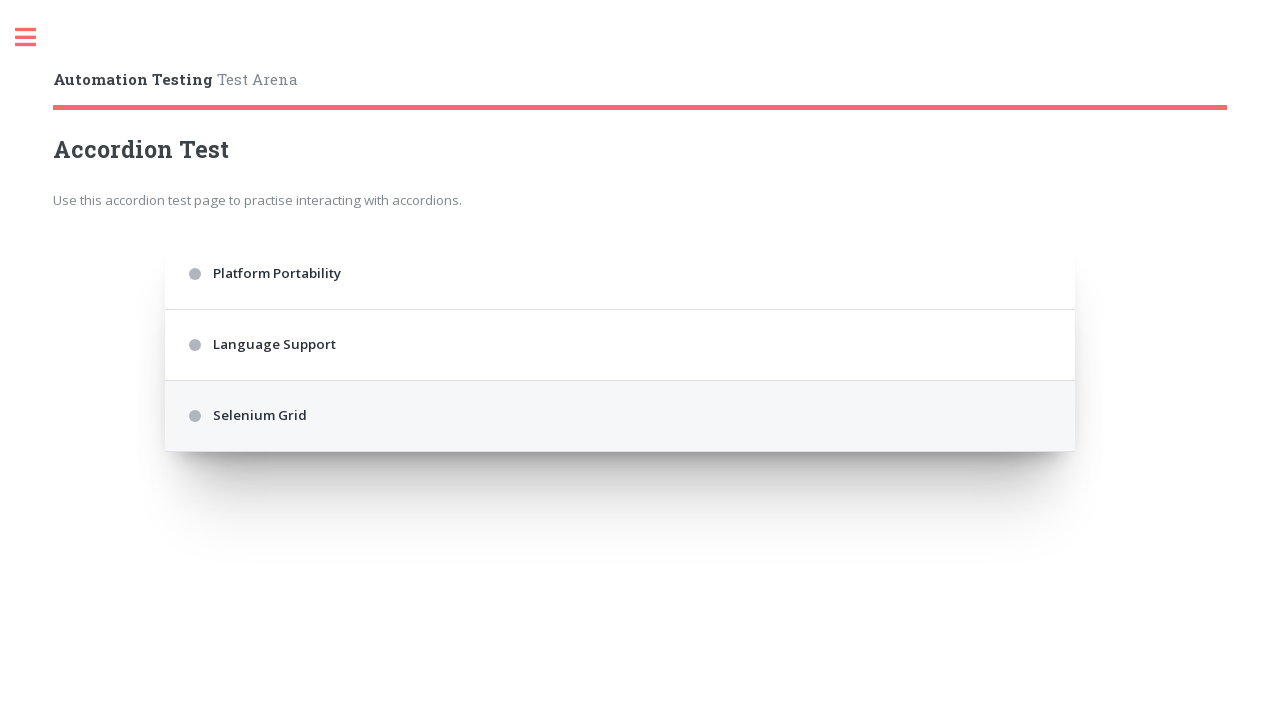